Tests mouse hover functionality by hovering over an element and clicking on a submenu item that appears

Starting URL: https://rahulshettyacademy.com/AutomationPractice/

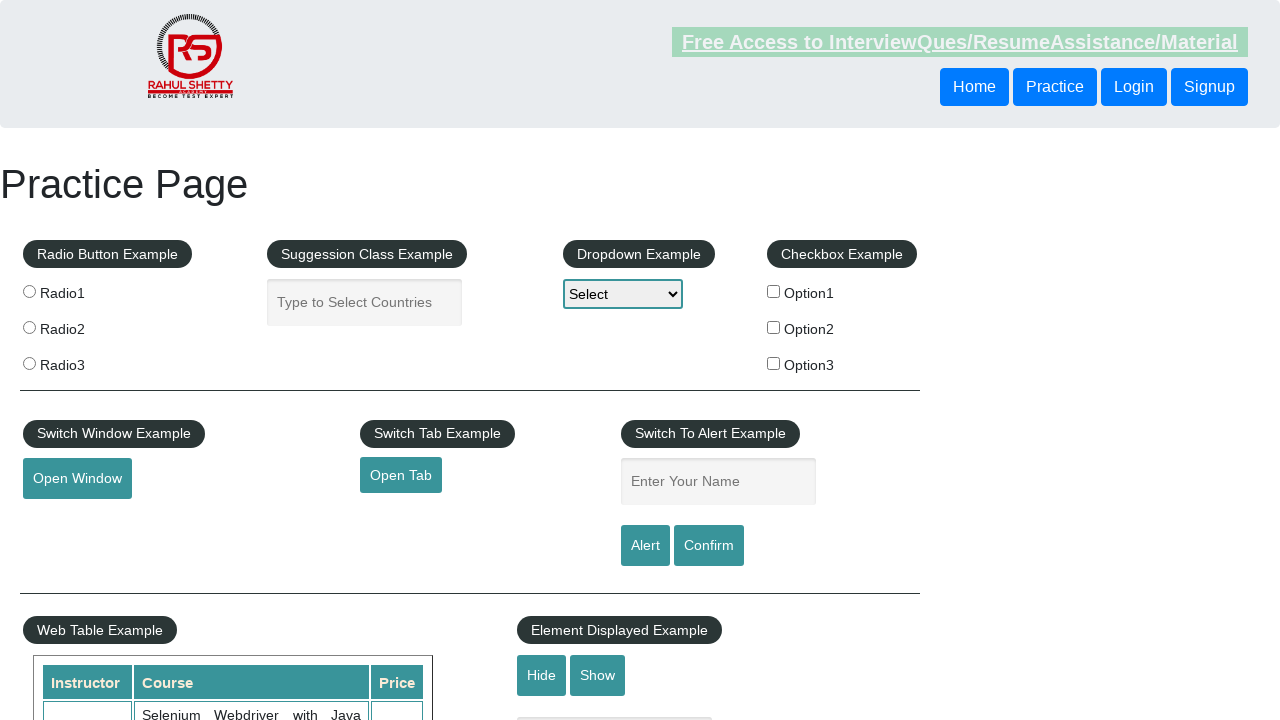

Hovered over mouse hover element to reveal submenu at (83, 361) on #mousehover
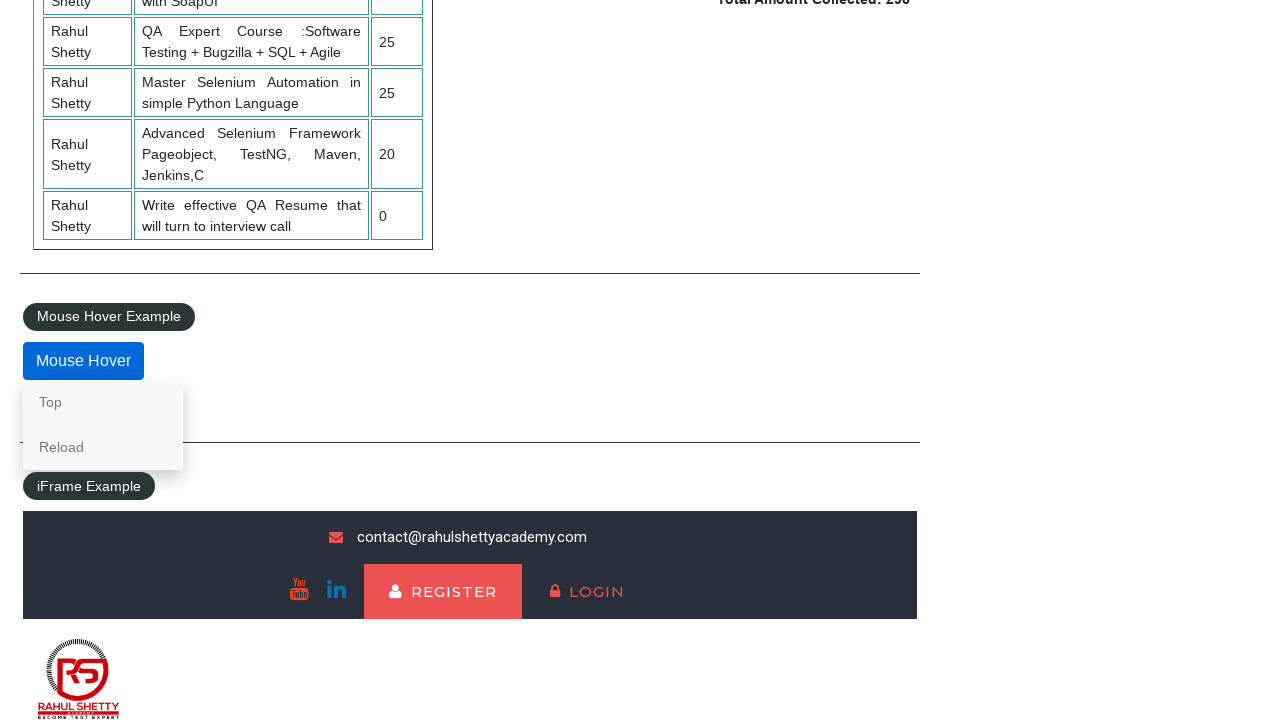

Clicked on Reload link in submenu at (103, 447) on text=Reload
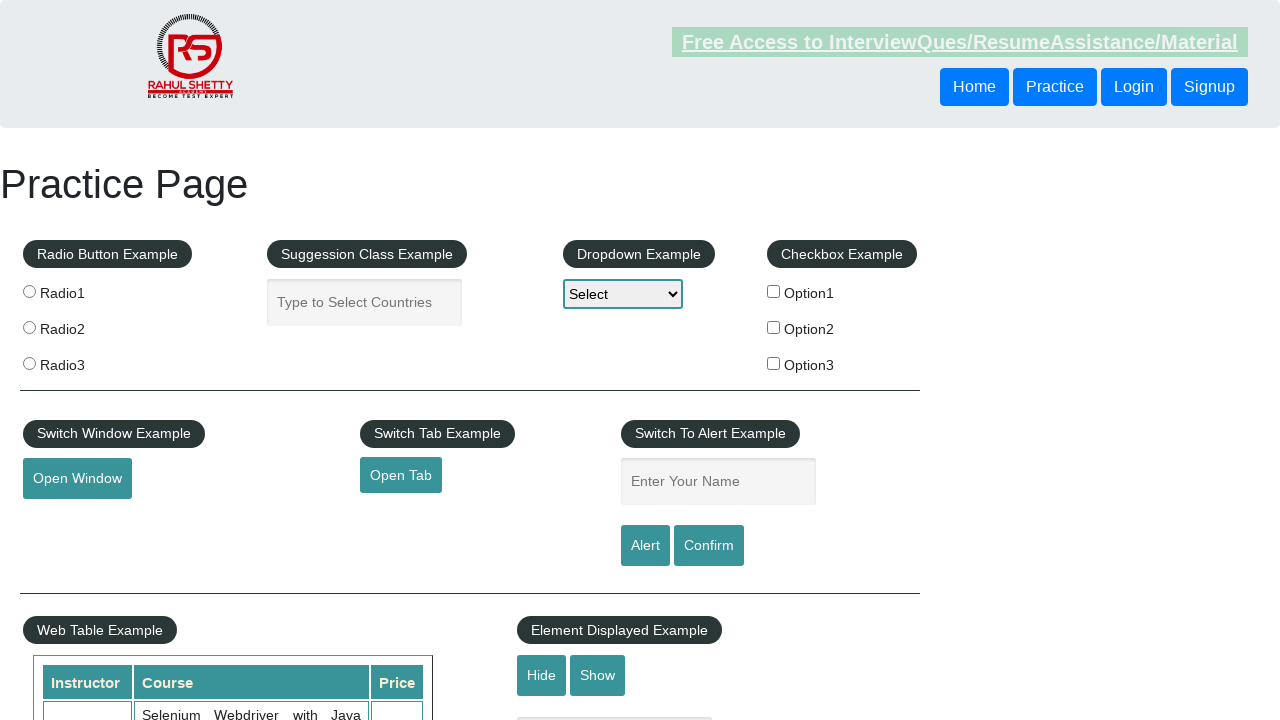

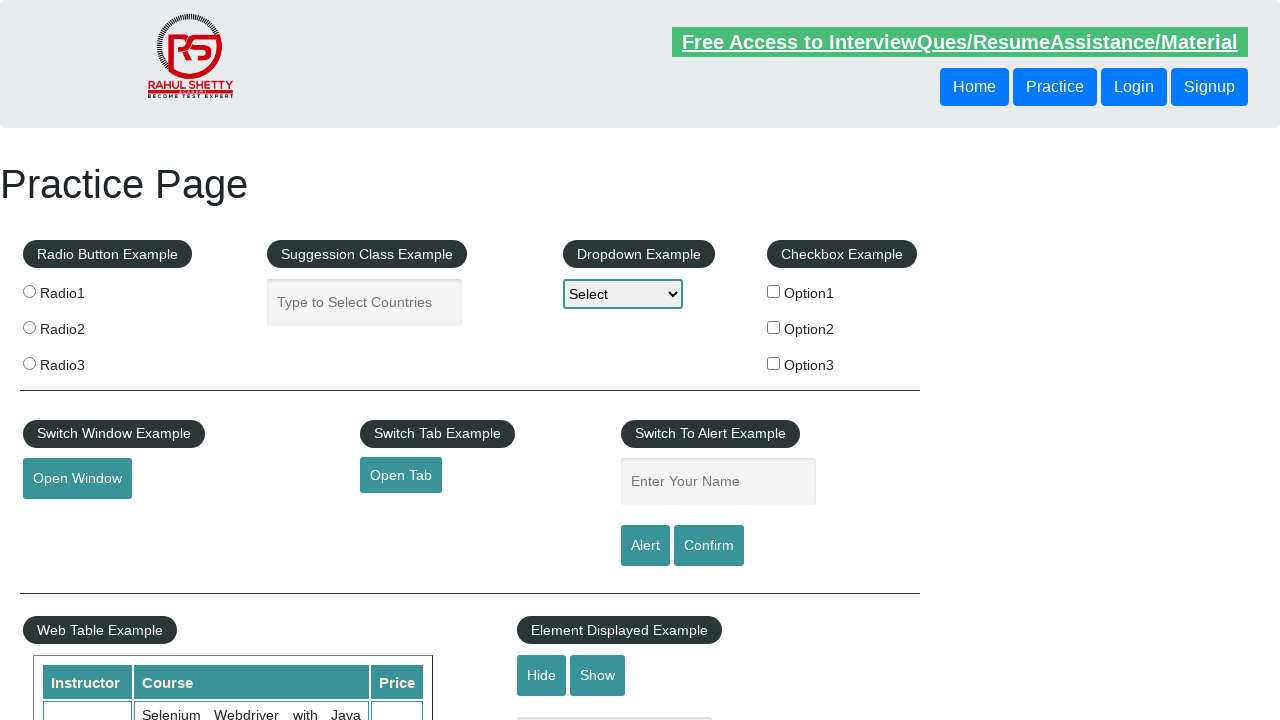